Tests calendar date picker functionality by selecting a specific date (June 22, 2027) through year, month, and day selection

Starting URL: https://rahulshettyacademy.com/seleniumPractise/#/offers

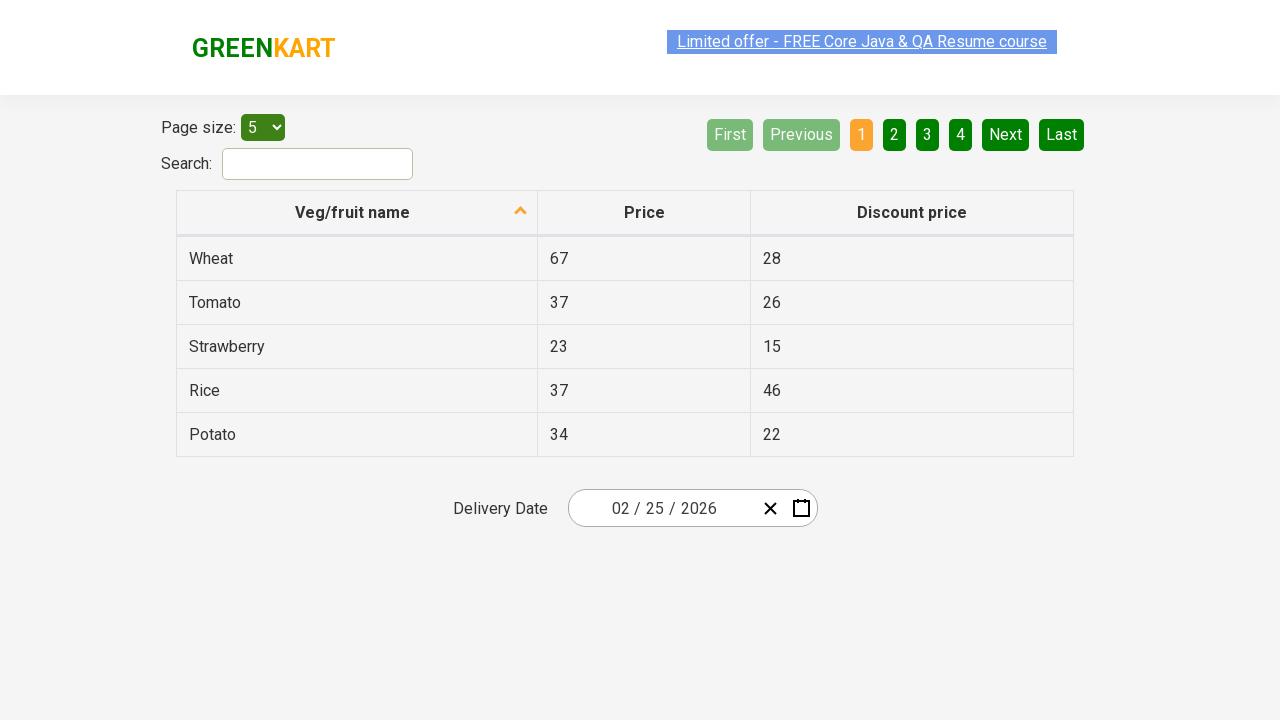

Clicked date picker input to open calendar at (662, 508) on div.react-date-picker__inputGroup
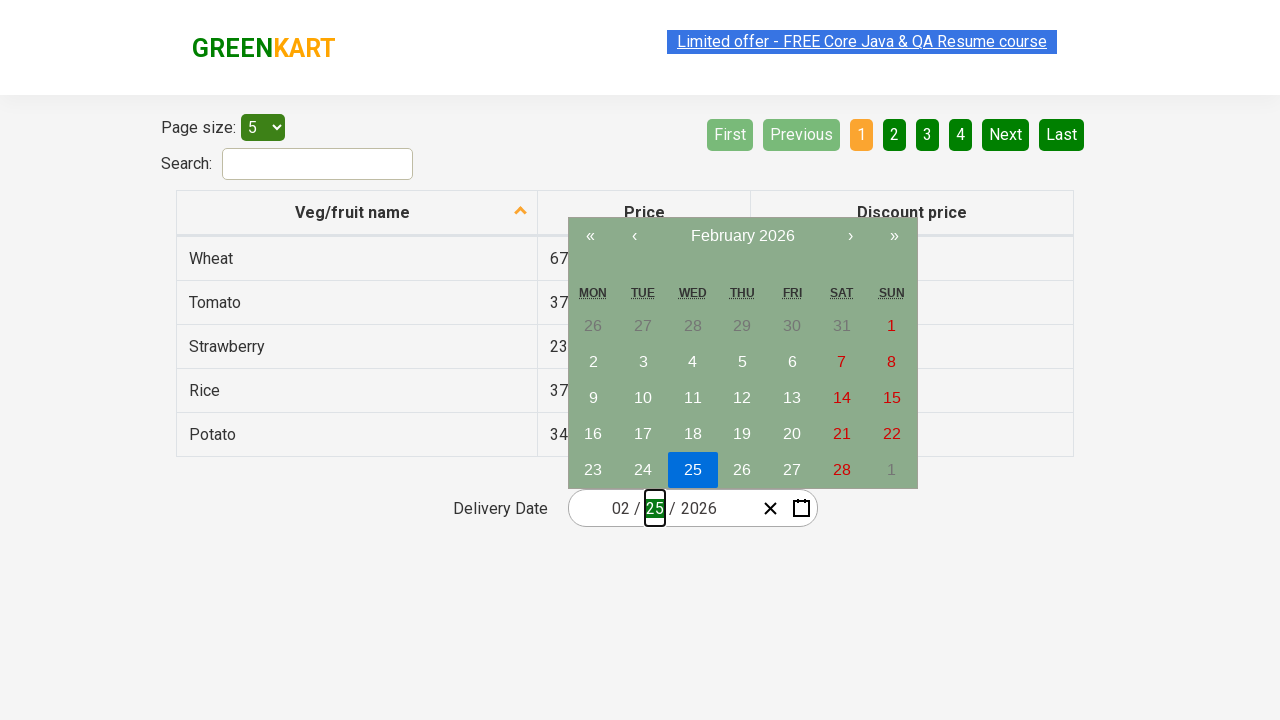

Clicked navigation label to navigate to year view at (742, 236) on span.react-calendar__navigation__label__labelText.react-calendar__navigation__la
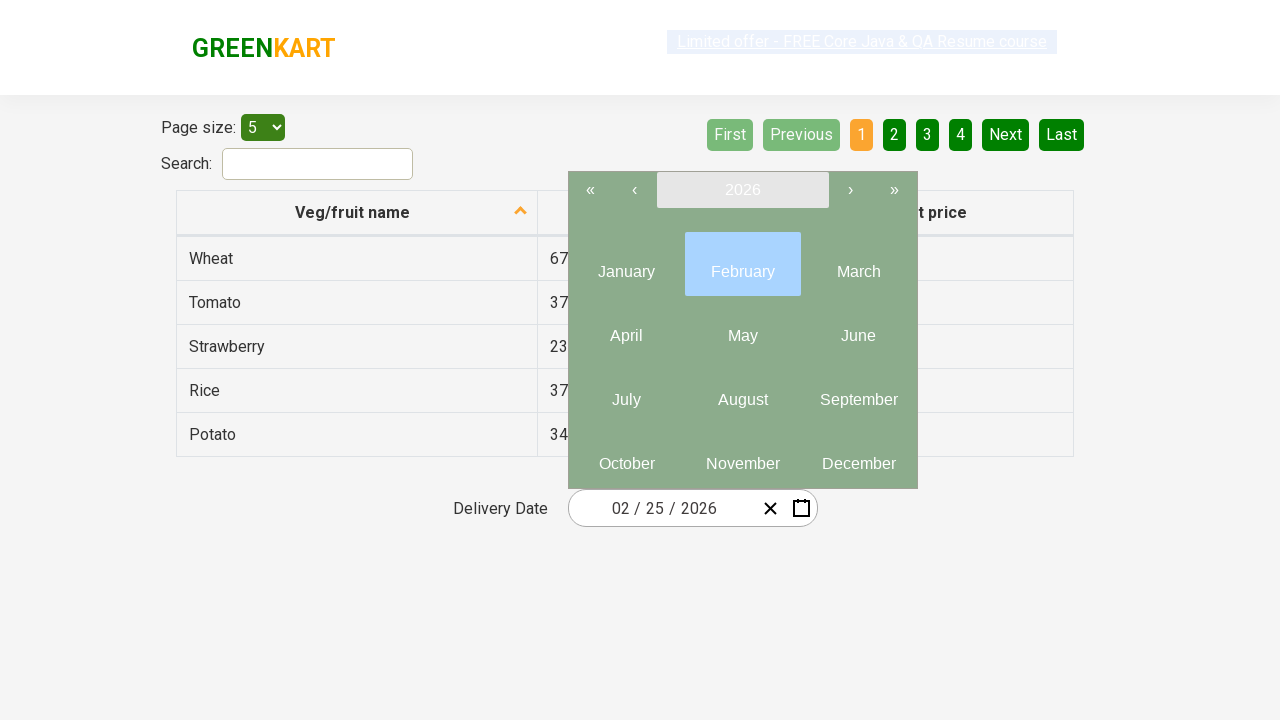

Clicked navigation label again to navigate to decade view at (742, 190) on span.react-calendar__navigation__label__labelText.react-calendar__navigation__la
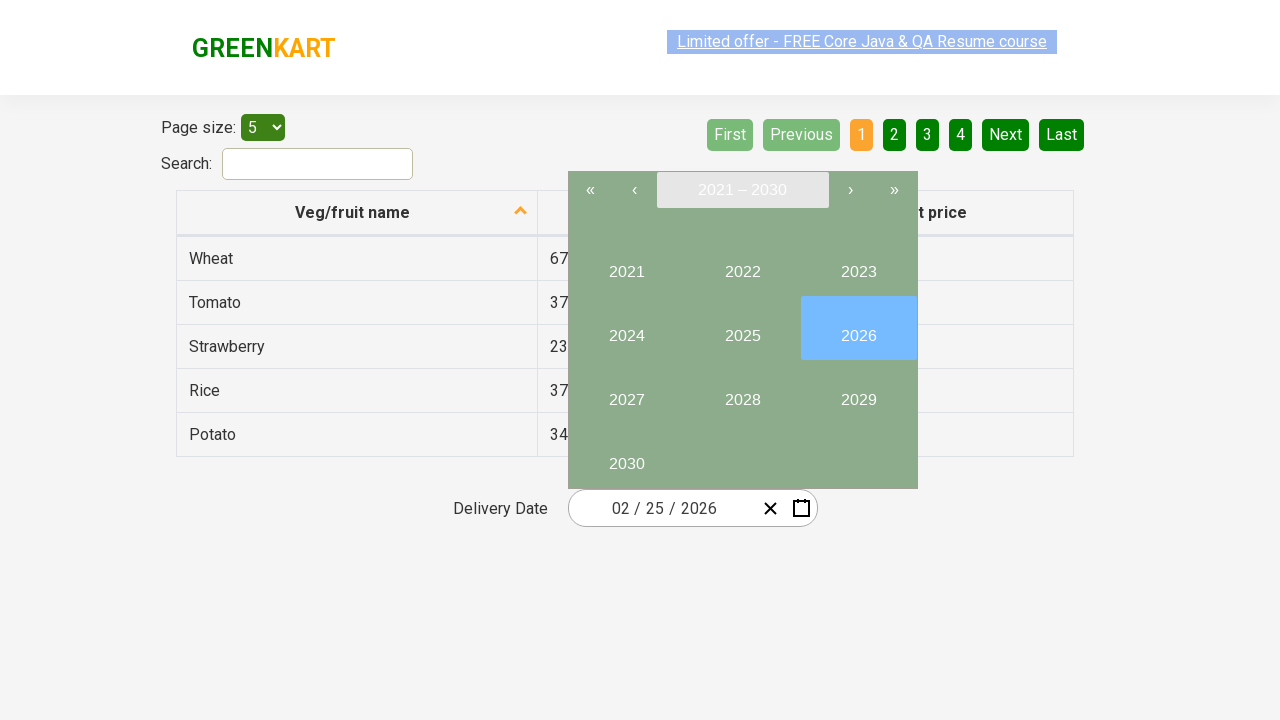

Selected year 2027 at (626, 392) on button:has-text('2027')
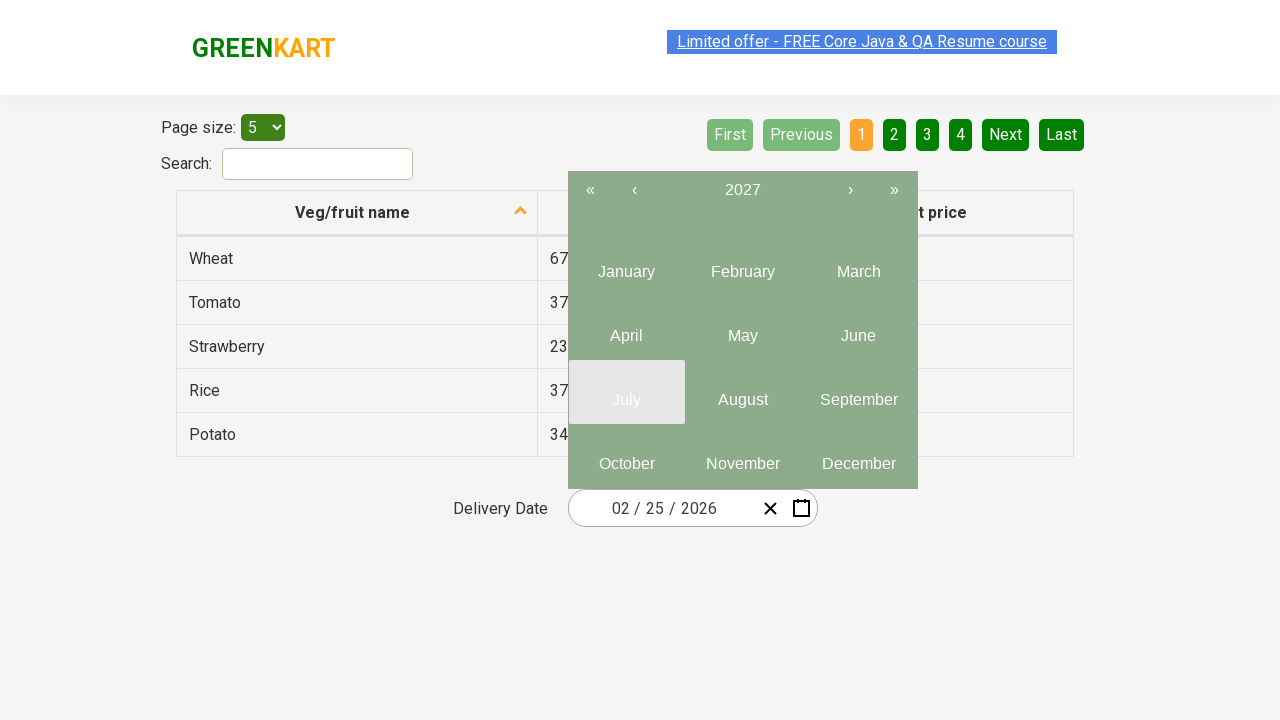

Selected June (6th month) at (858, 328) on .react-calendar__year-view__months__month >> nth=5
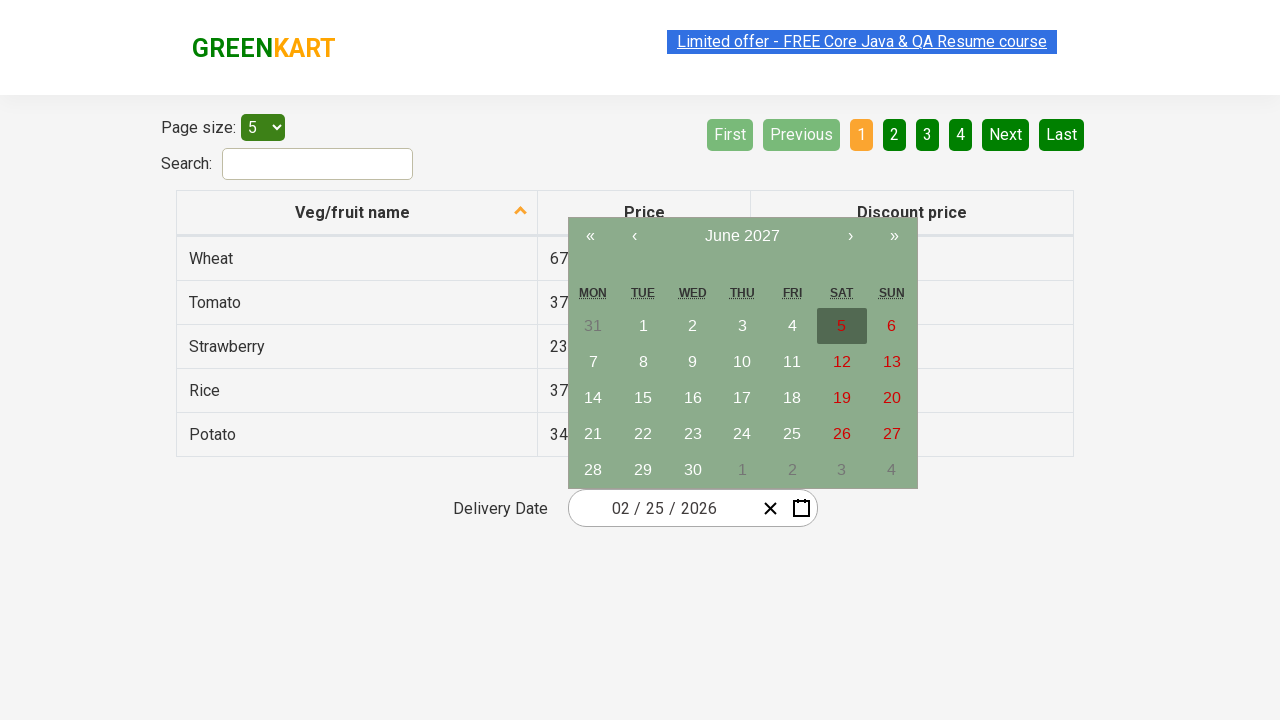

Selected day 22 at (643, 434) on abbr:has-text('22')
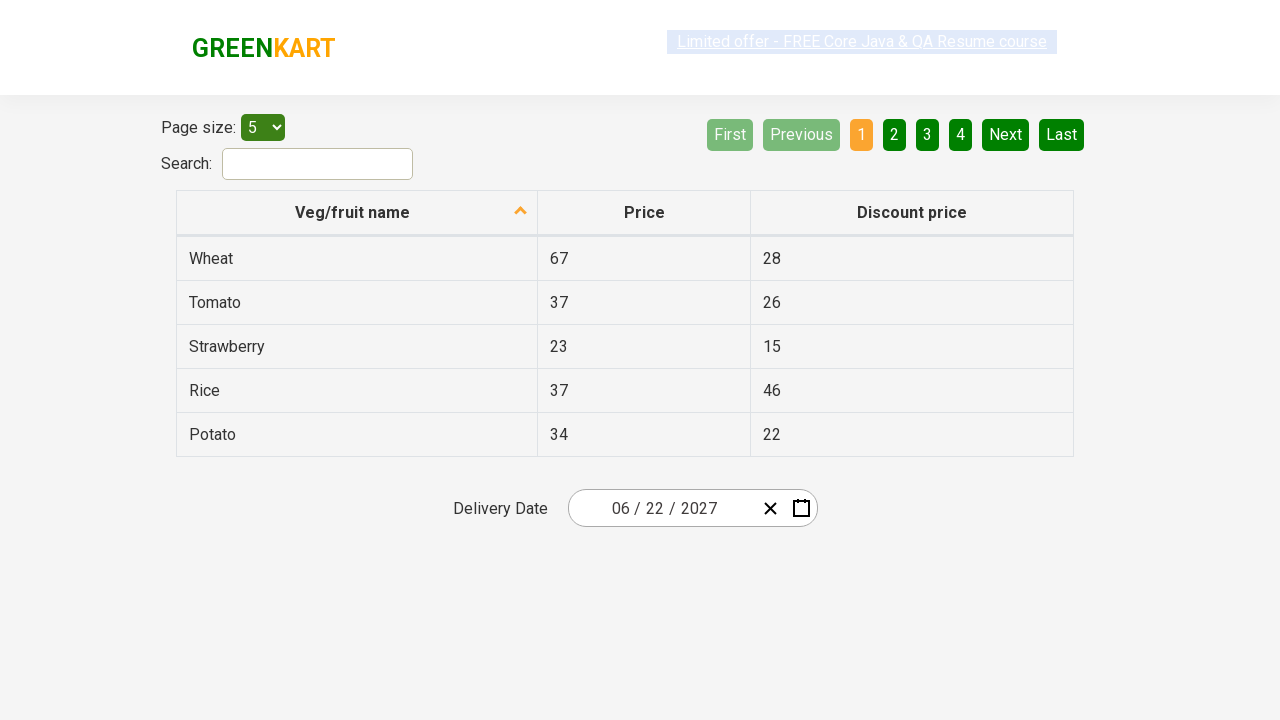

Retrieved all date input fields
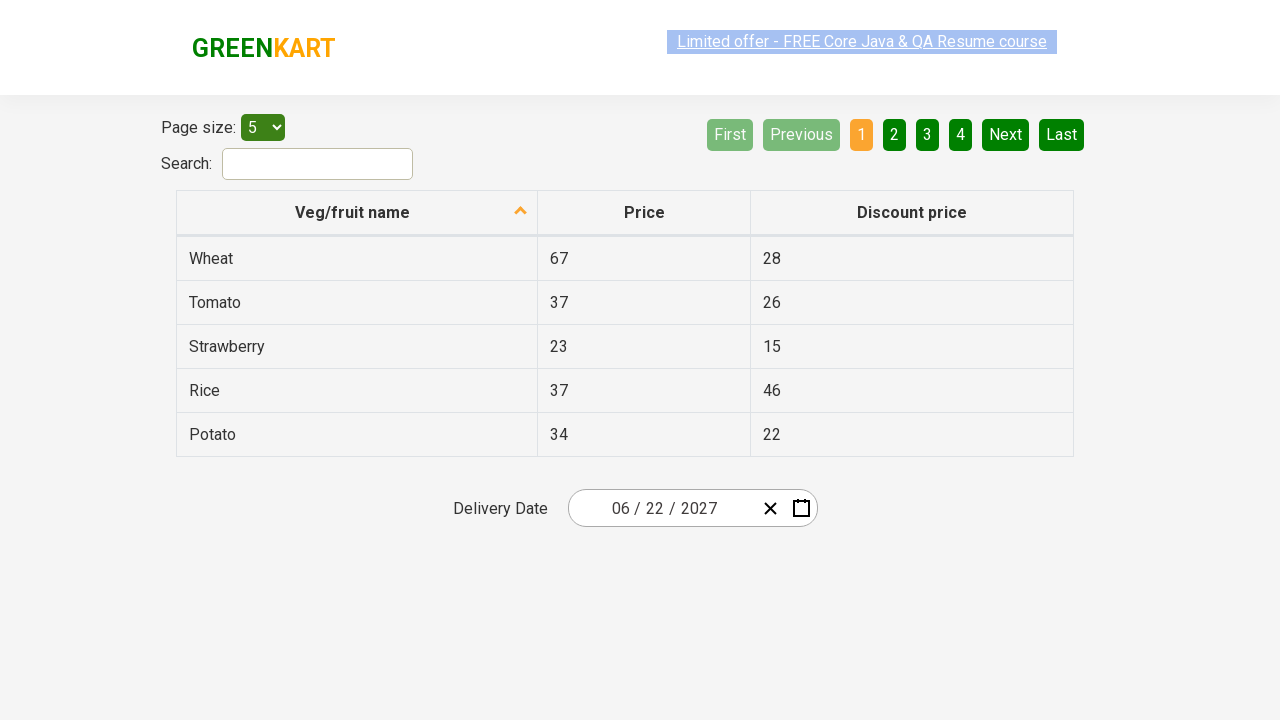

Verified date input field 0: expected '6', got '6'
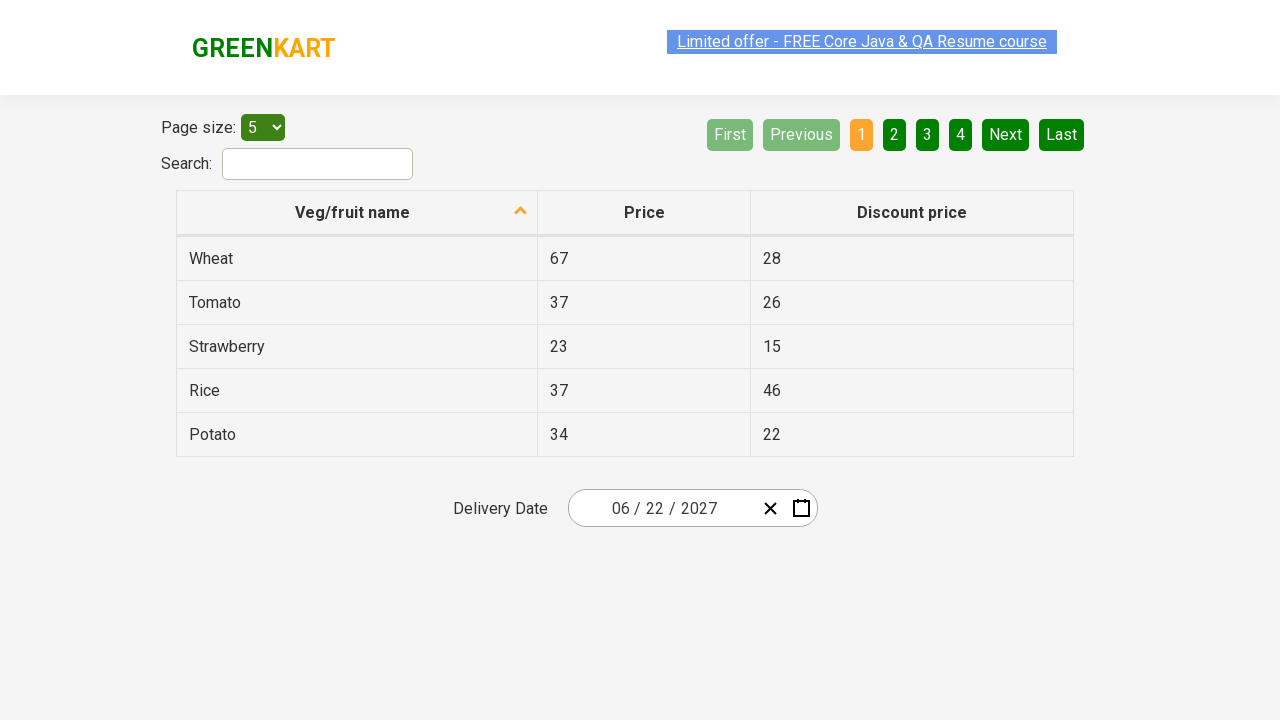

Assertion passed for date input field 0 with value '6'
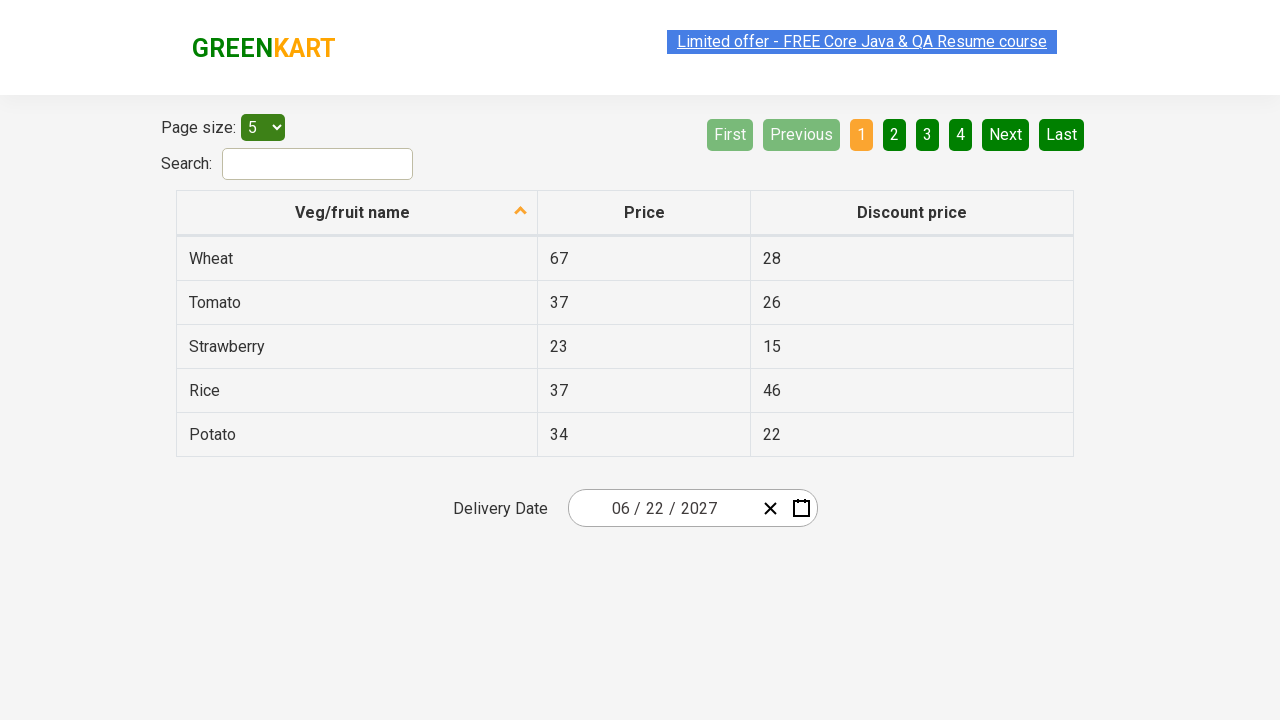

Verified date input field 1: expected '22', got '22'
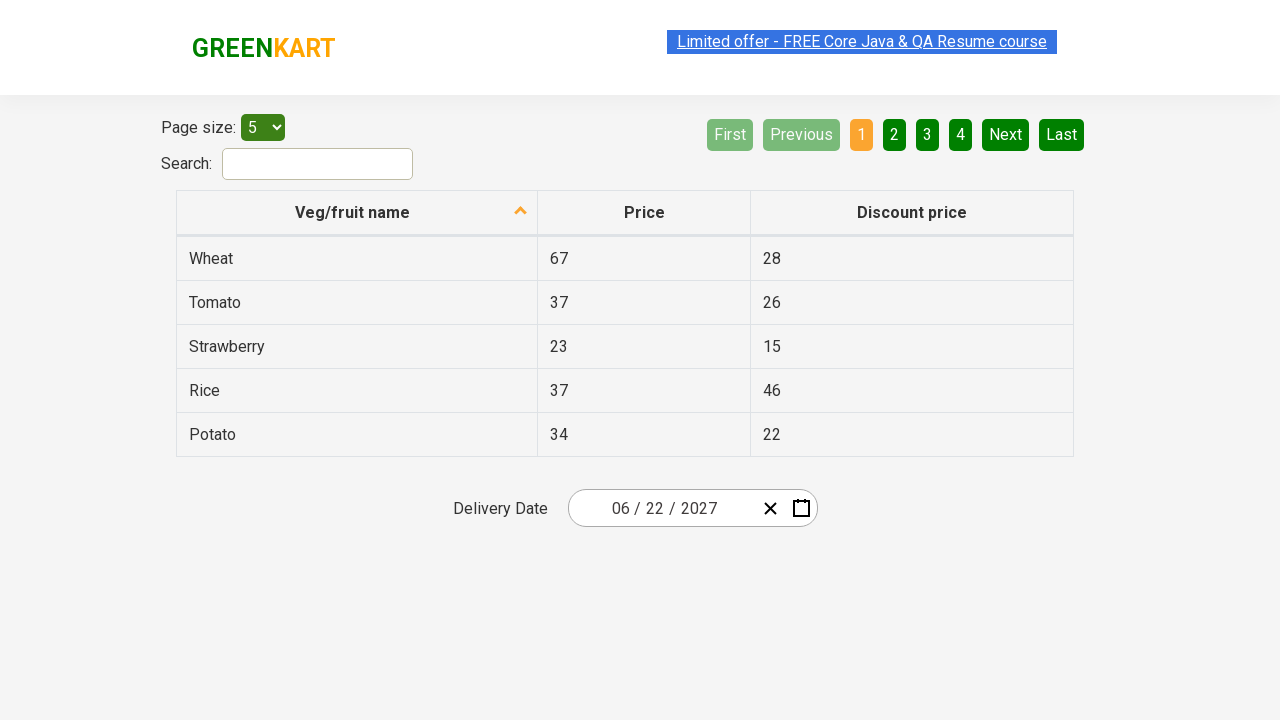

Assertion passed for date input field 1 with value '22'
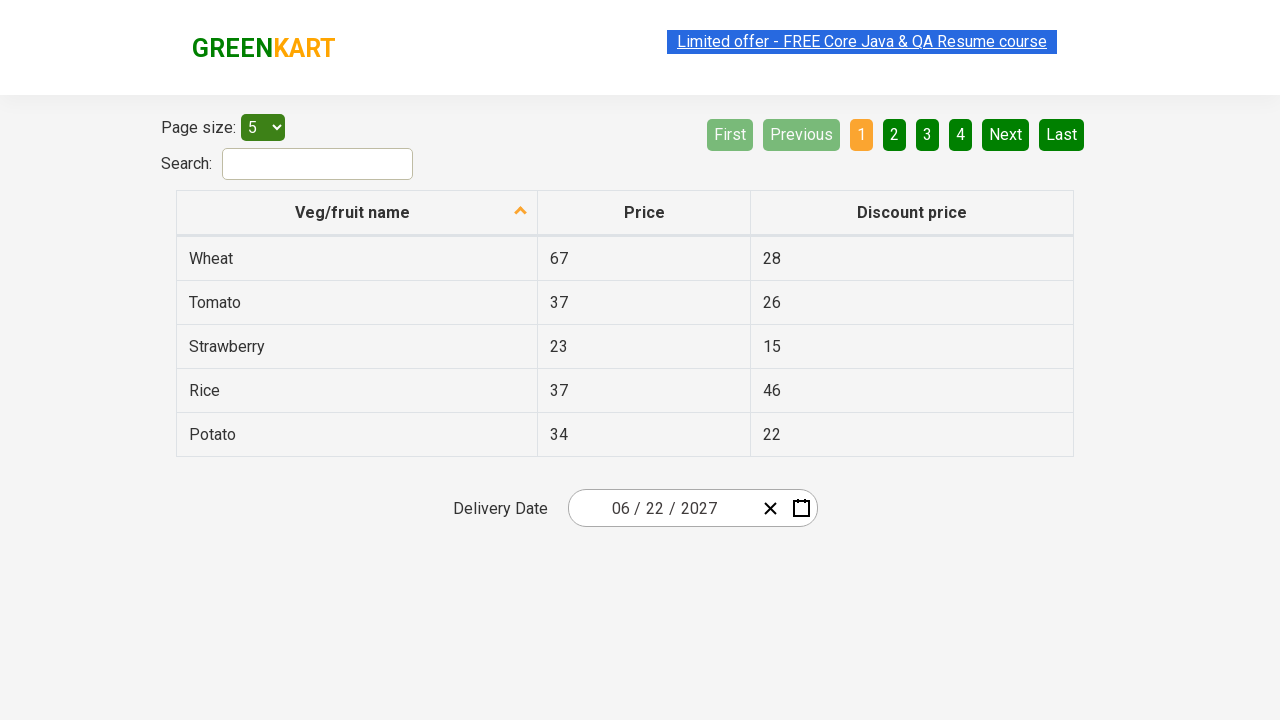

Verified date input field 2: expected '2027', got '2027'
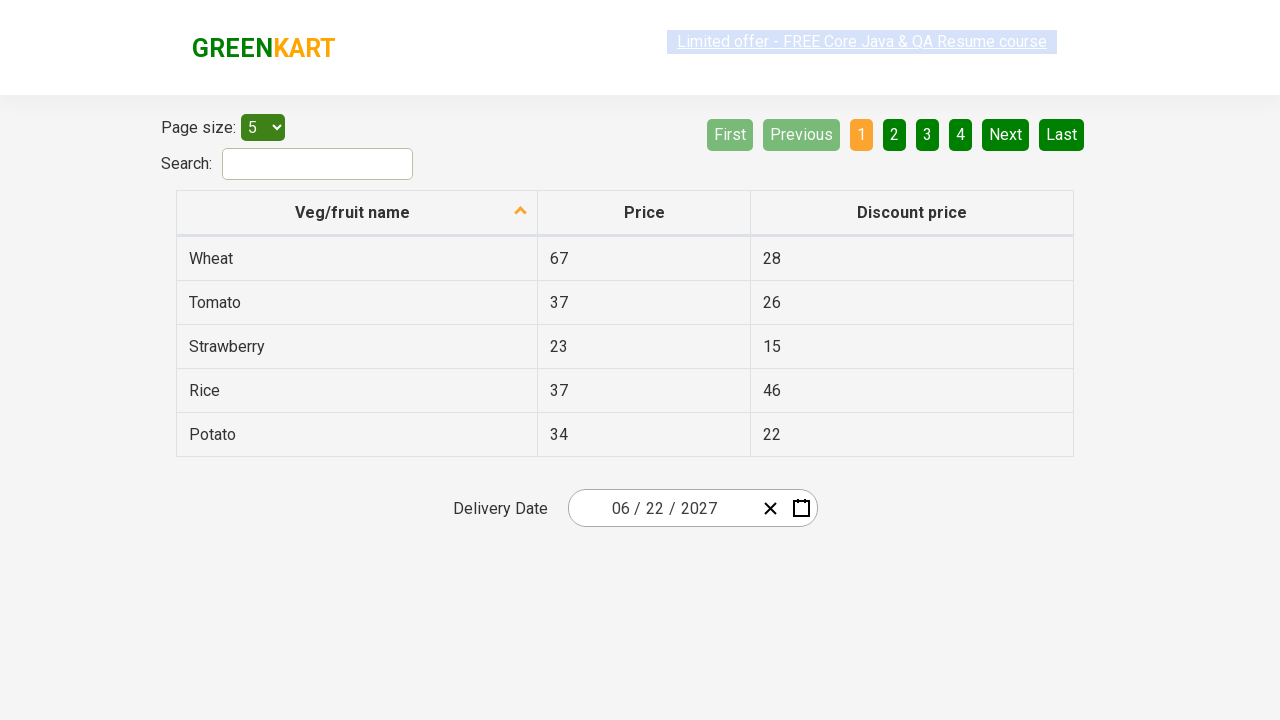

Assertion passed for date input field 2 with value '2027'
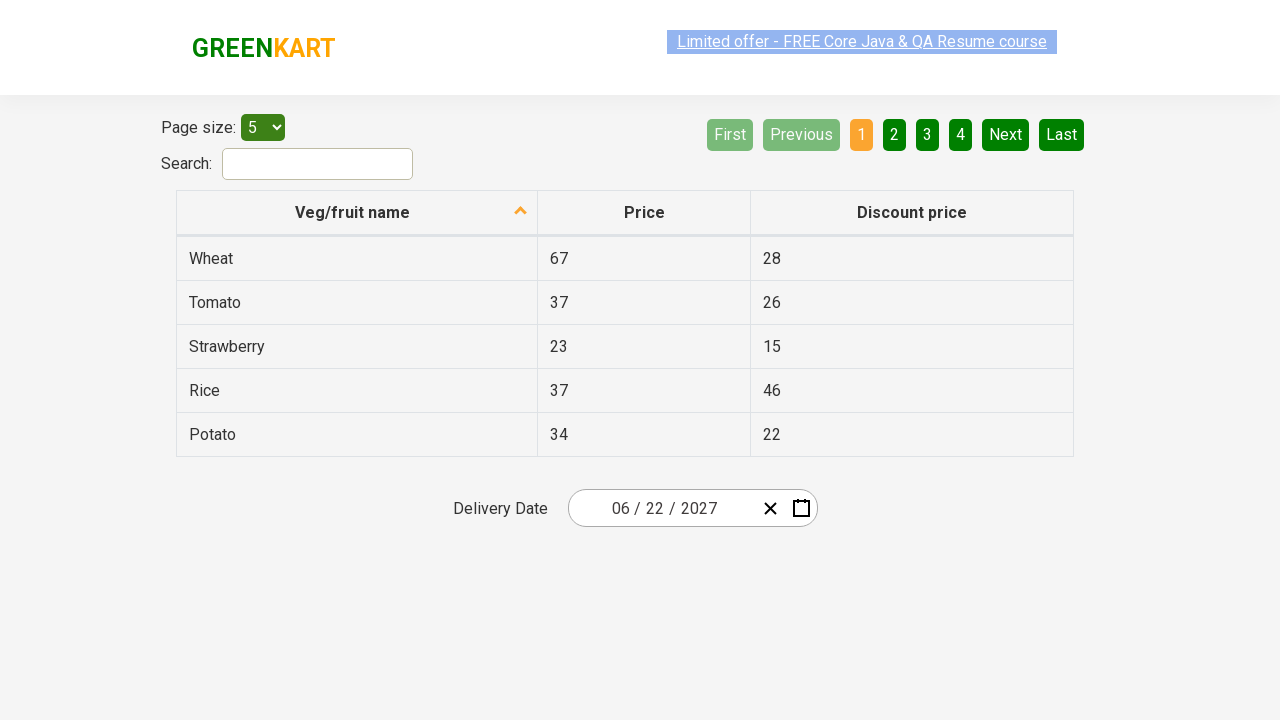

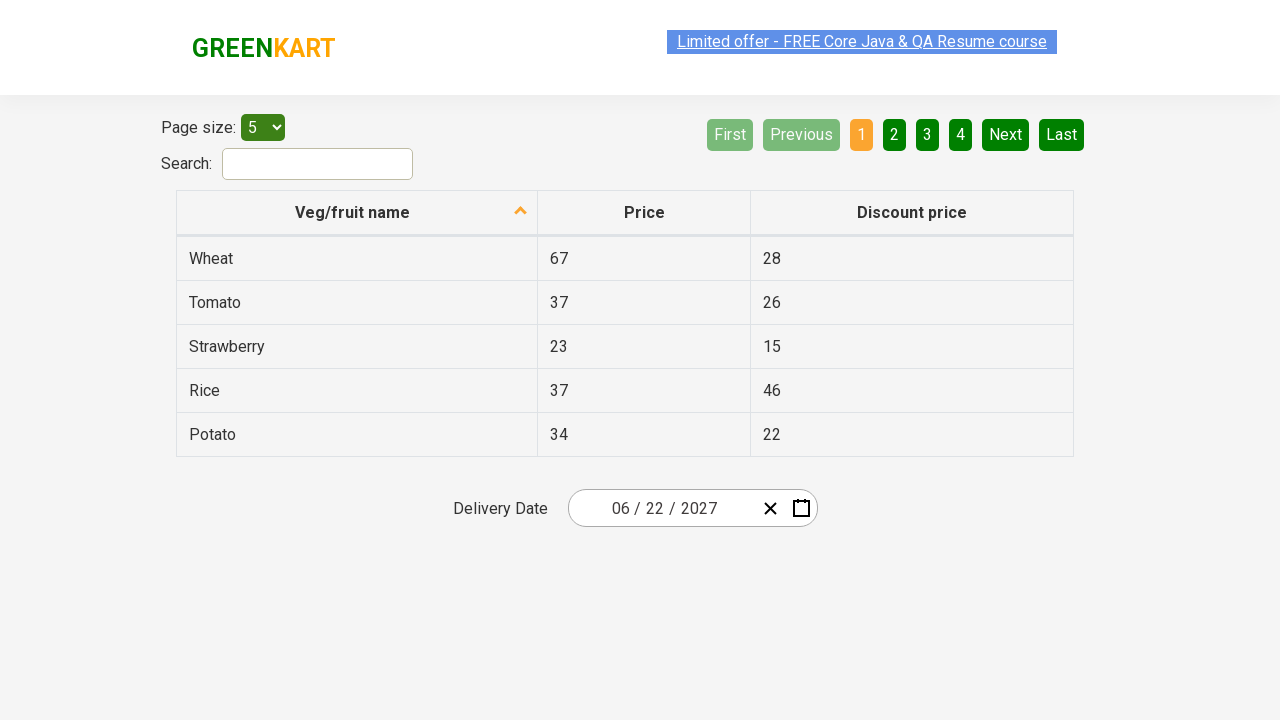